Navigates to the Webrecorder website and waits for the page to fully load

Starting URL: https://webrecorder.net/

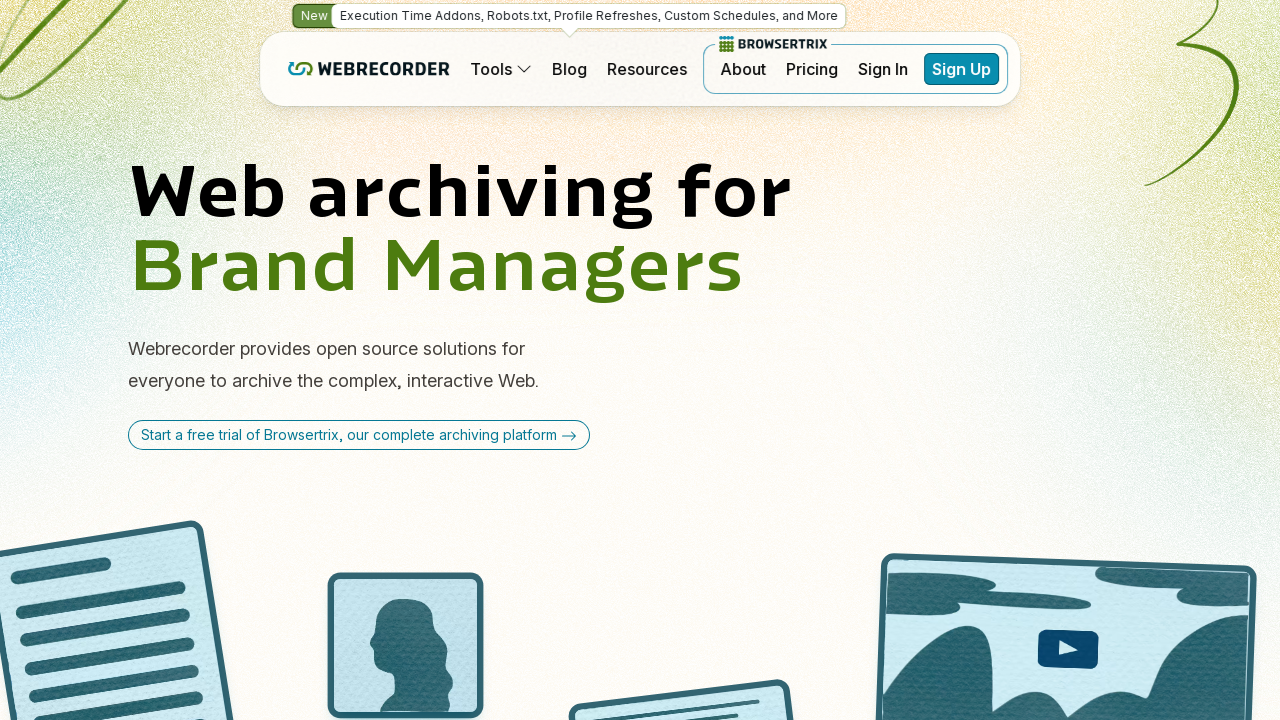

Navigated to Webrecorder website and waited for page to fully load
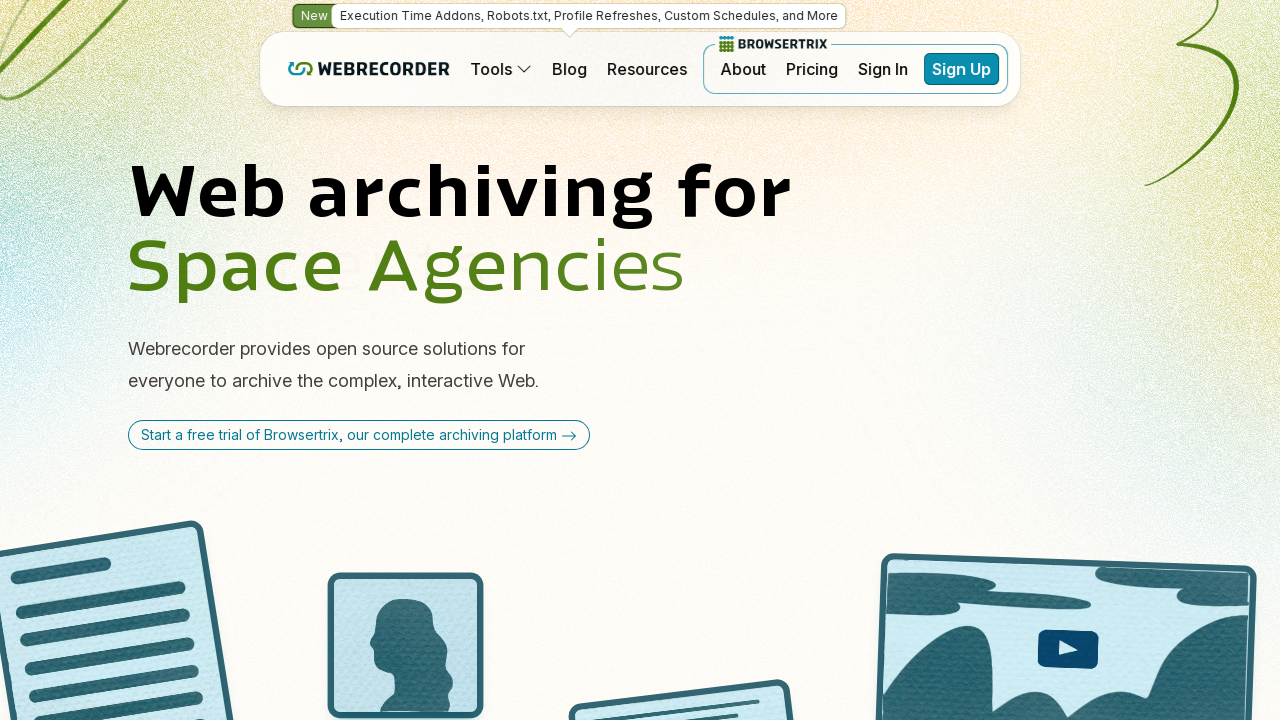

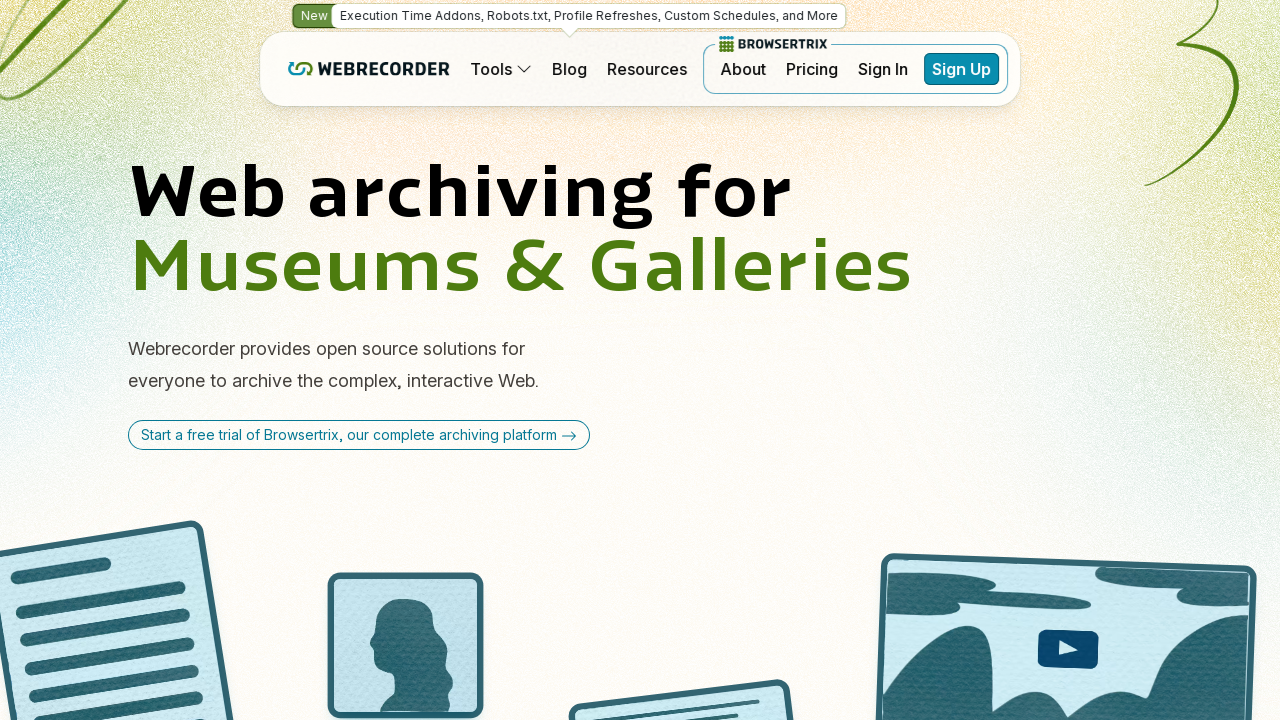